Tests calculator subtraction functionality by clicking 5 - 3 and verifying the result equals 2

Starting URL: https://testpages.eviltester.com/styled/apps/calculator.html

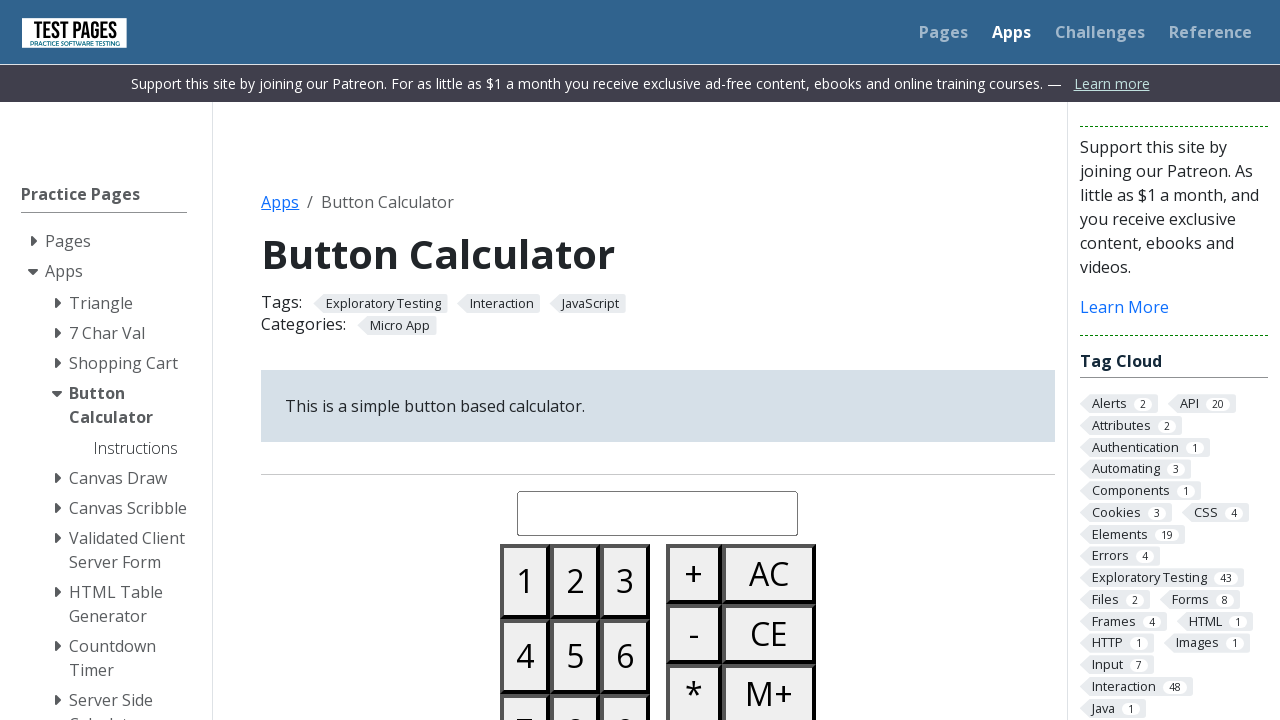

Clicked button 5 at (575, 656) on #button05
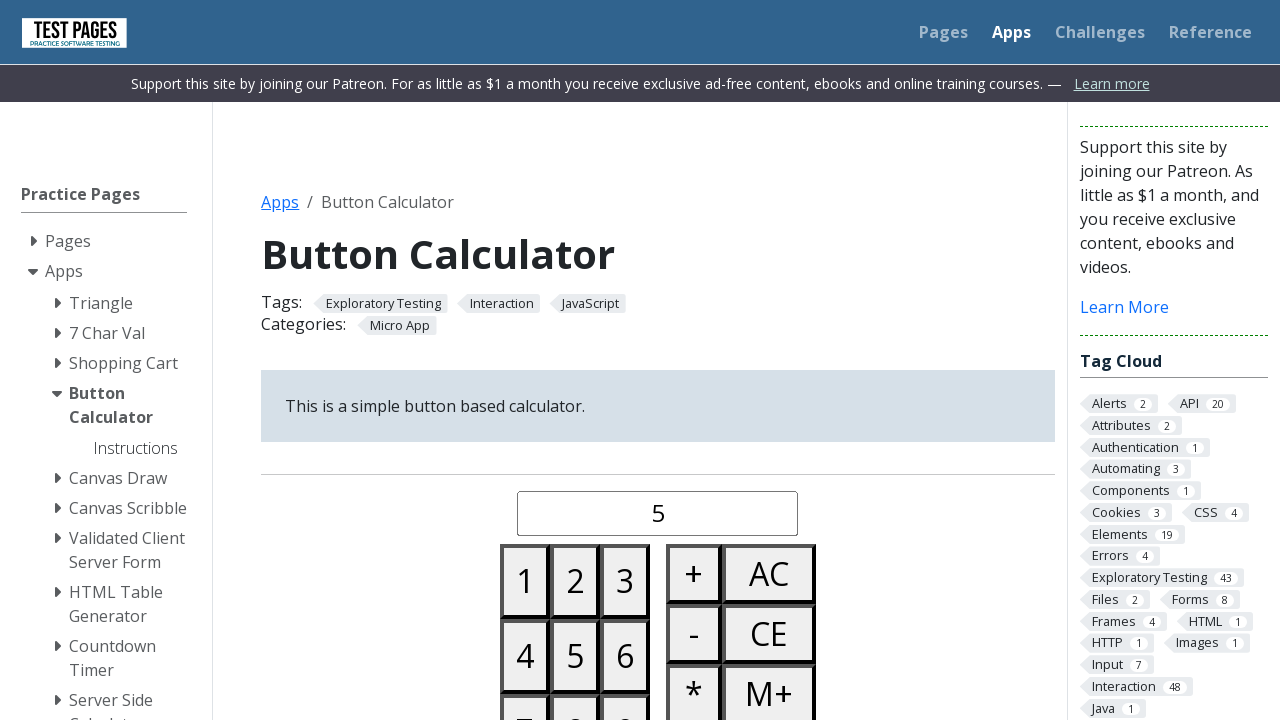

Clicked minus button at (694, 634) on #buttonminus
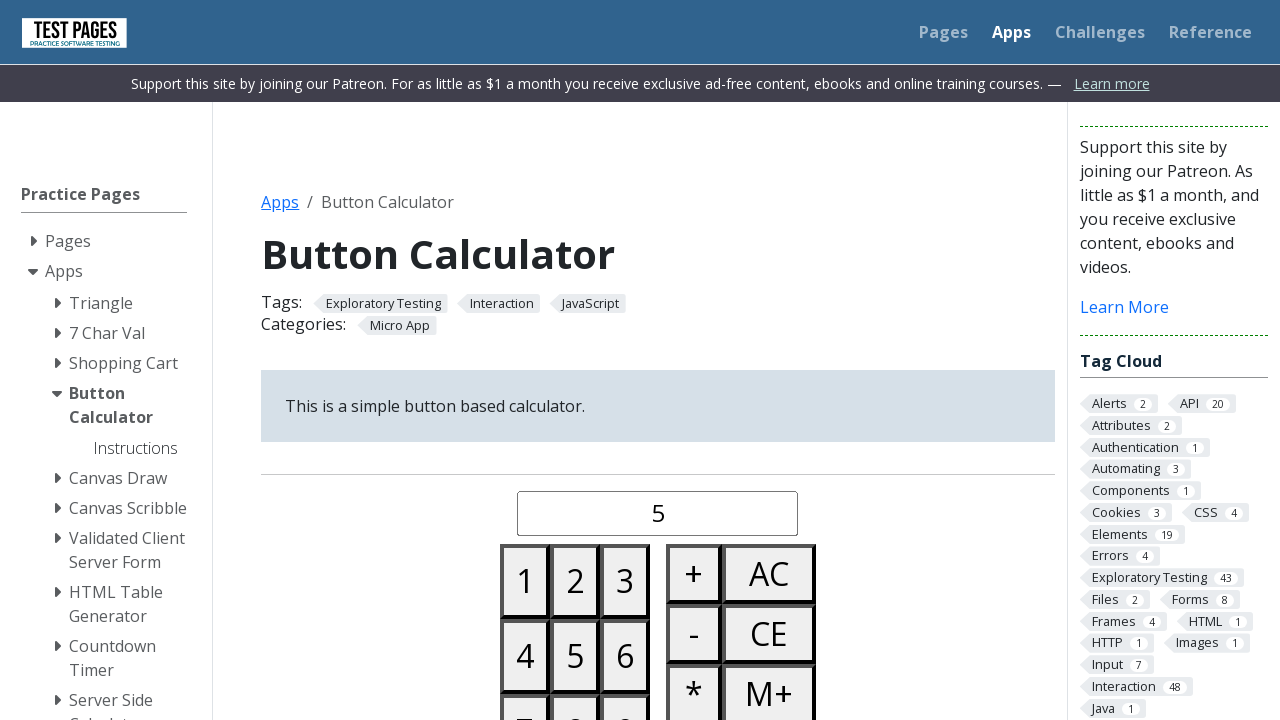

Clicked button 3 at (625, 581) on #button03
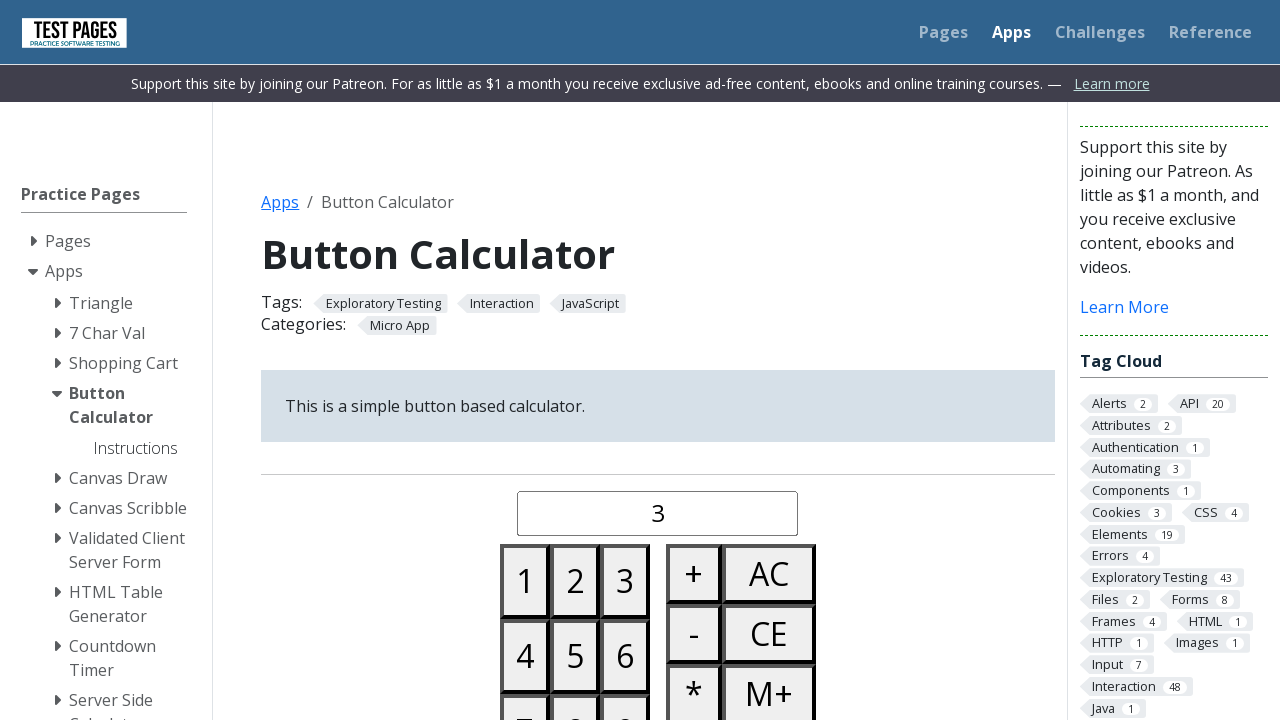

Clicked equals button at (694, 360) on #buttonequals
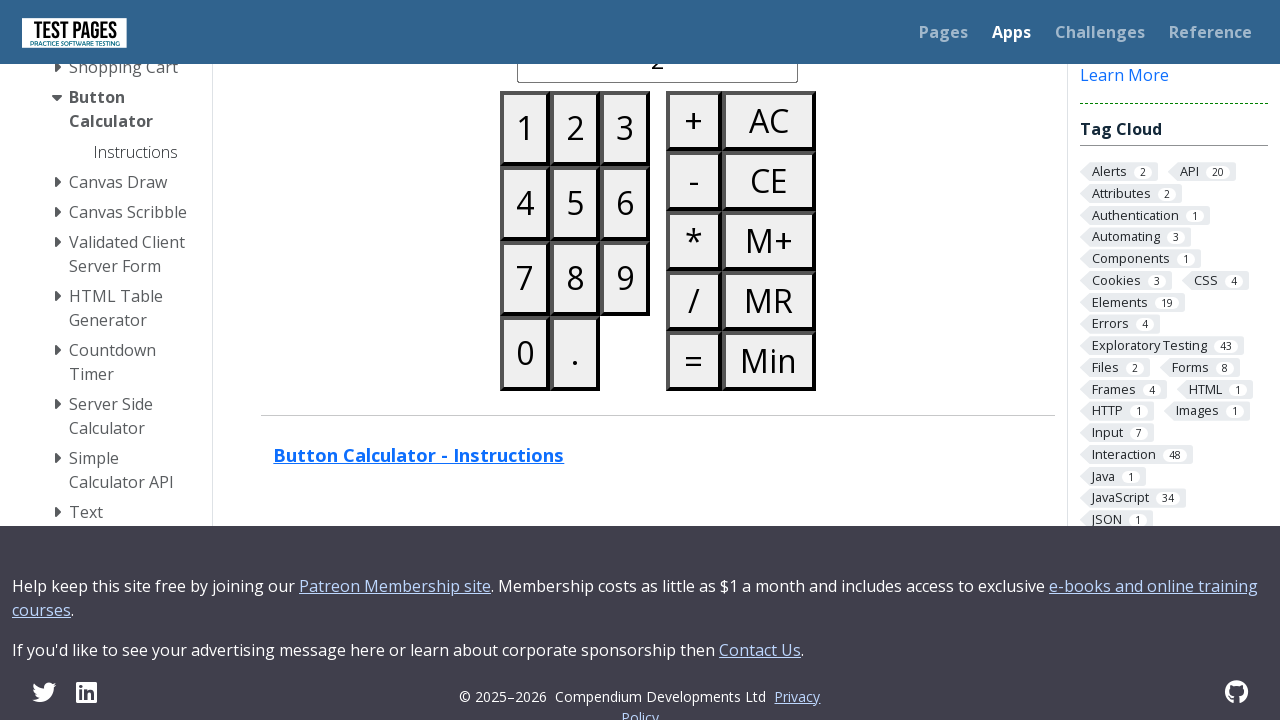

Verified result display shows 2
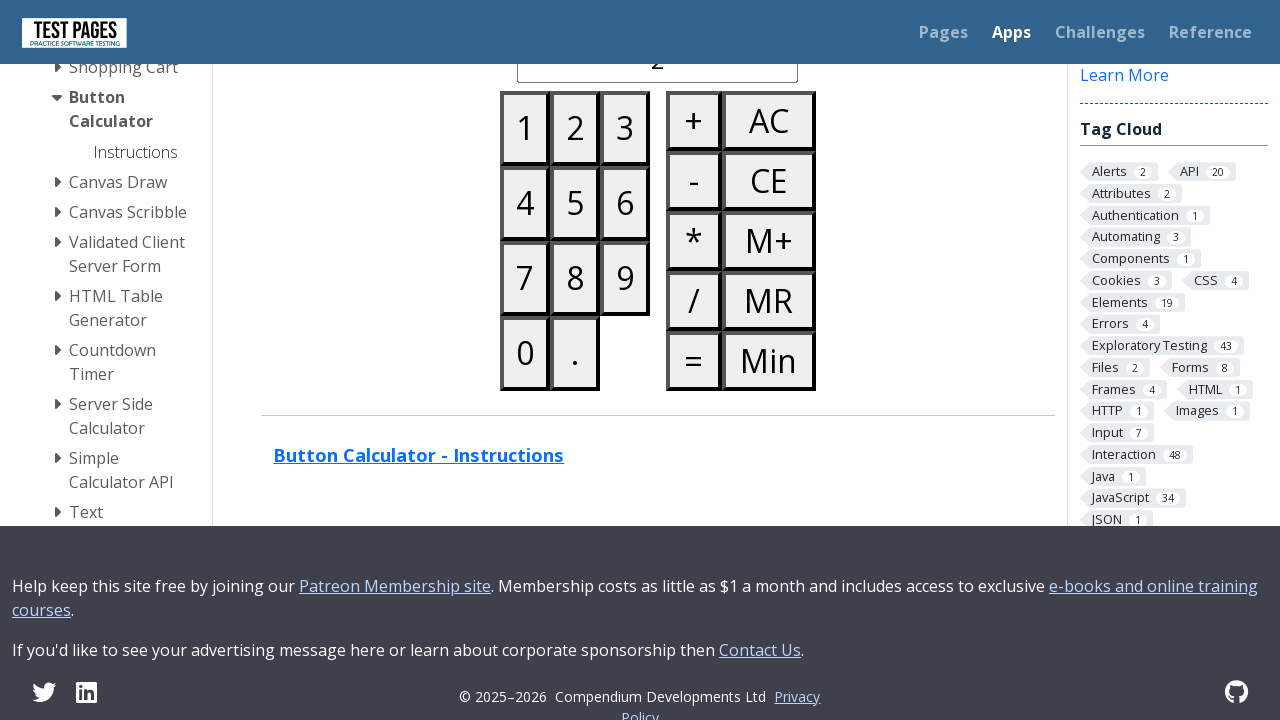

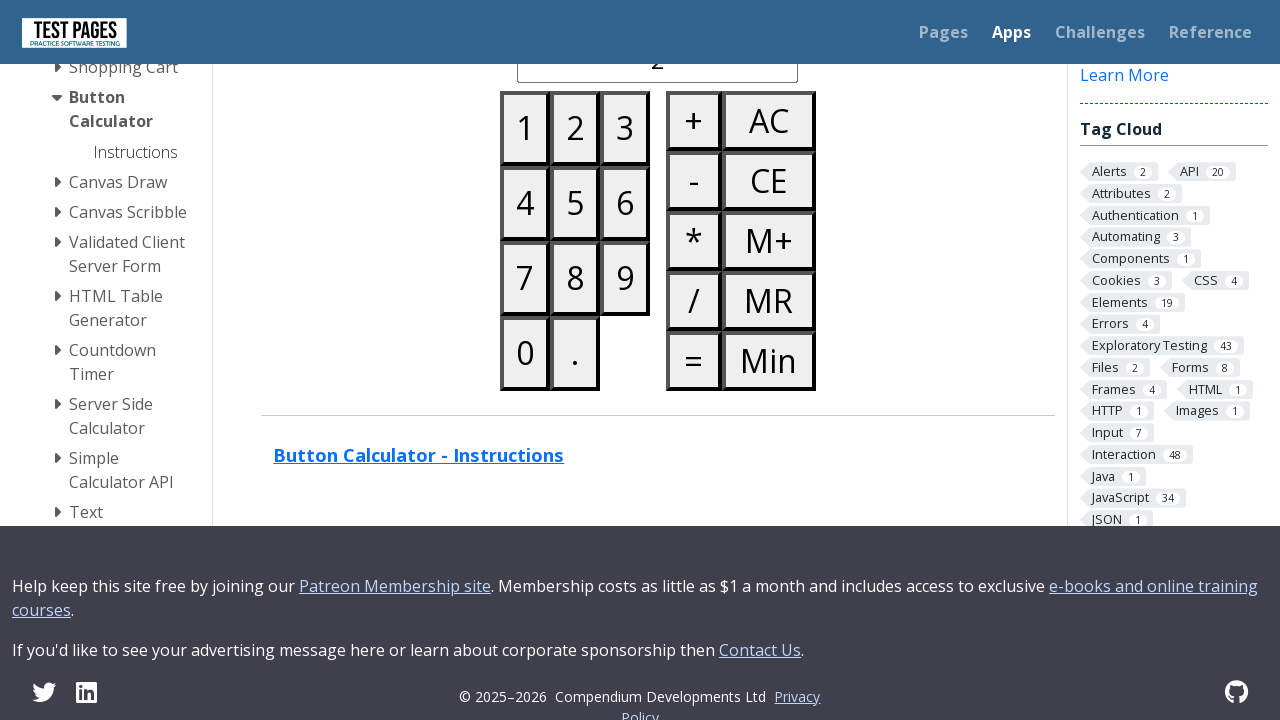